Tests a vegetable/grocery shopping site by searching for products containing "ca", verifying 4 products are visible, clicking "ADD TO CART" on the third product, and then iterating through products to add "Cashews" to cart.

Starting URL: https://rahulshettyacademy.com/seleniumPractise/#/

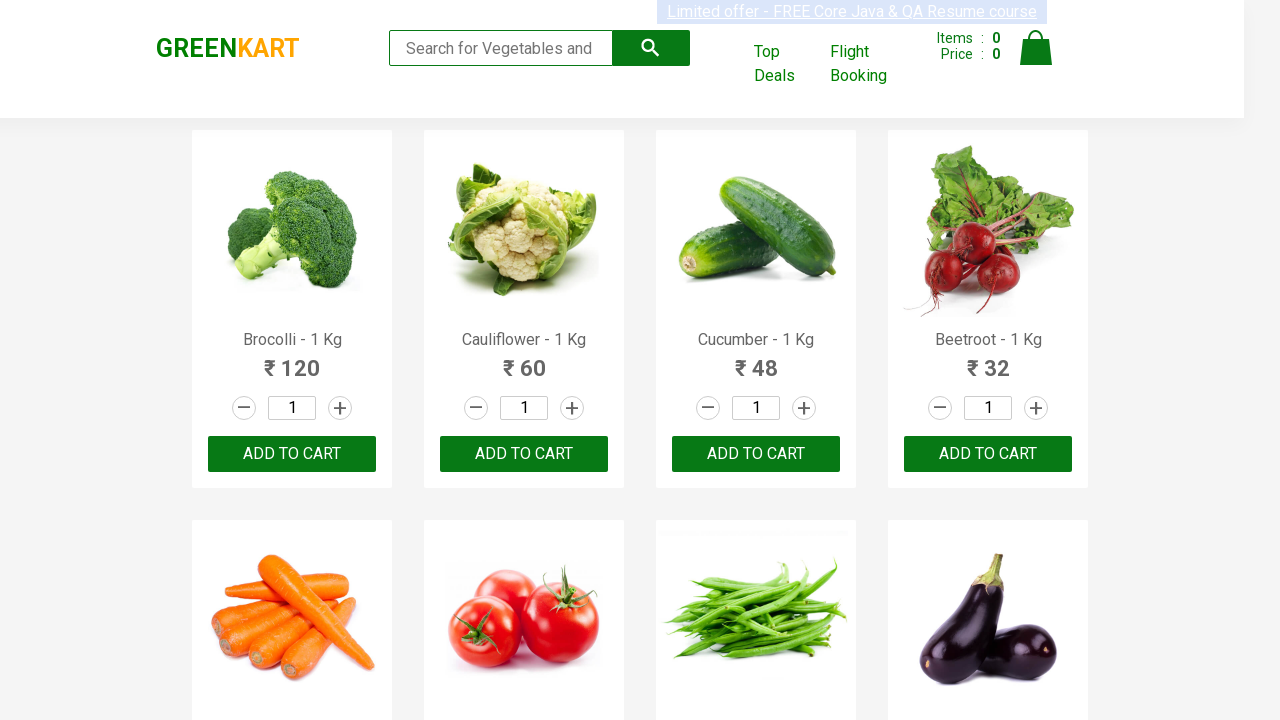

Filled search box with 'ca' to filter products on .search-keyword
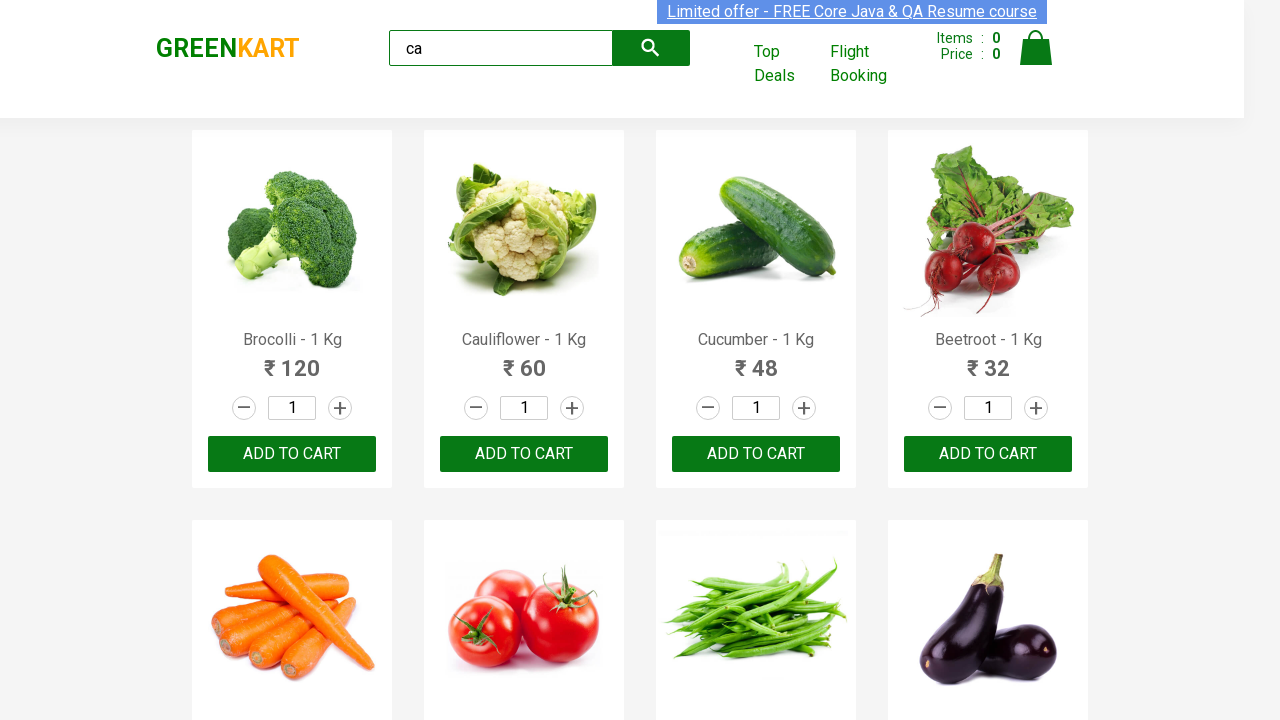

Waited for products to filter
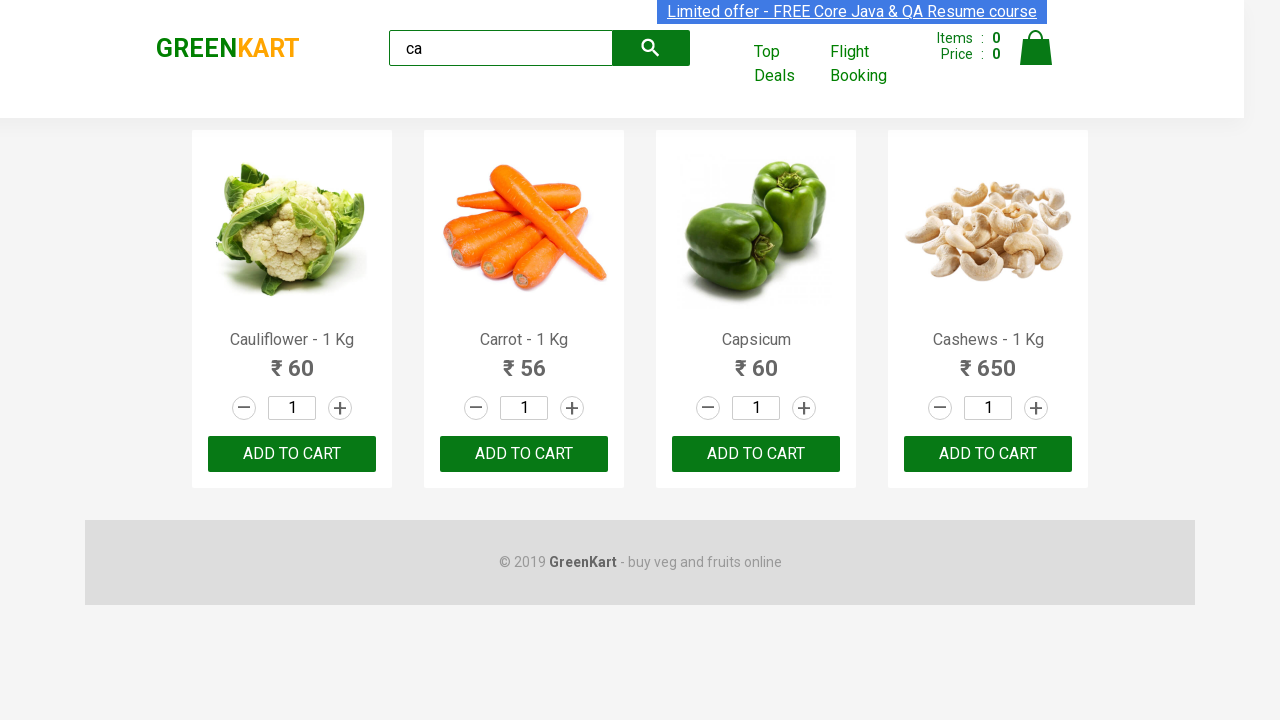

Verified 4 products are visible after filtering
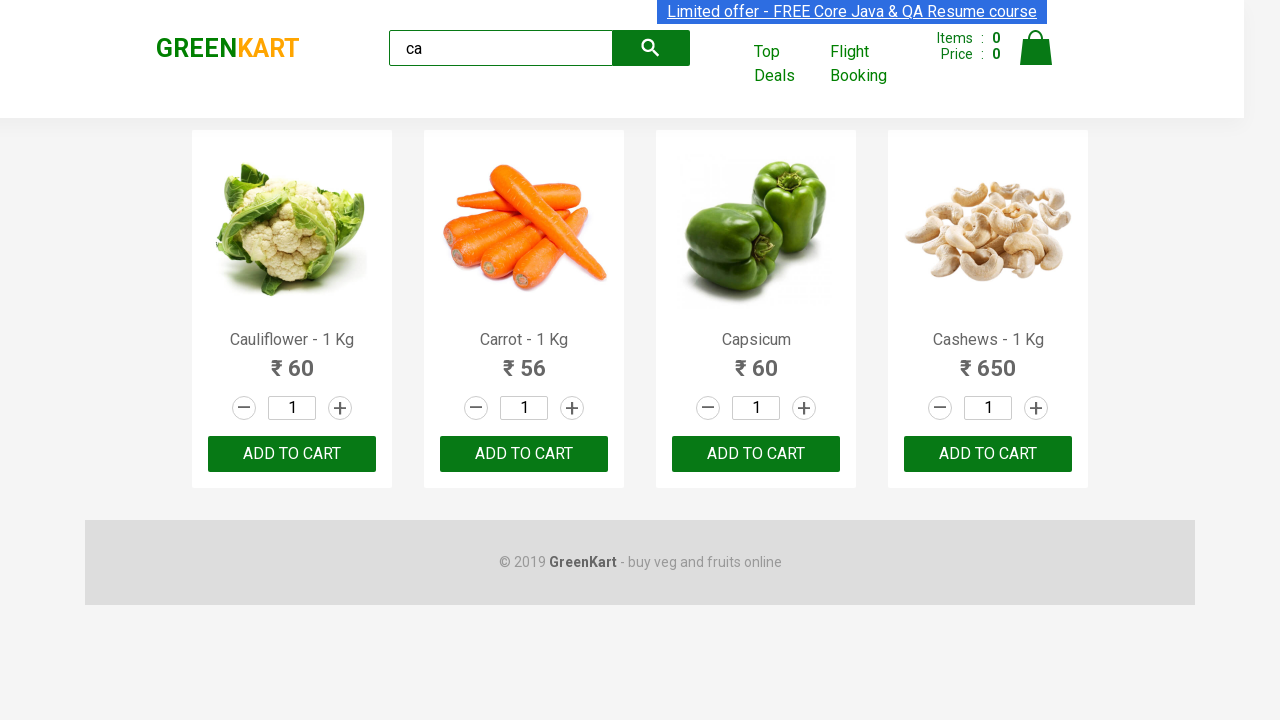

Clicked ADD TO CART button on the third product at (756, 454) on .products .product >> nth=2 >> text=ADD TO CART
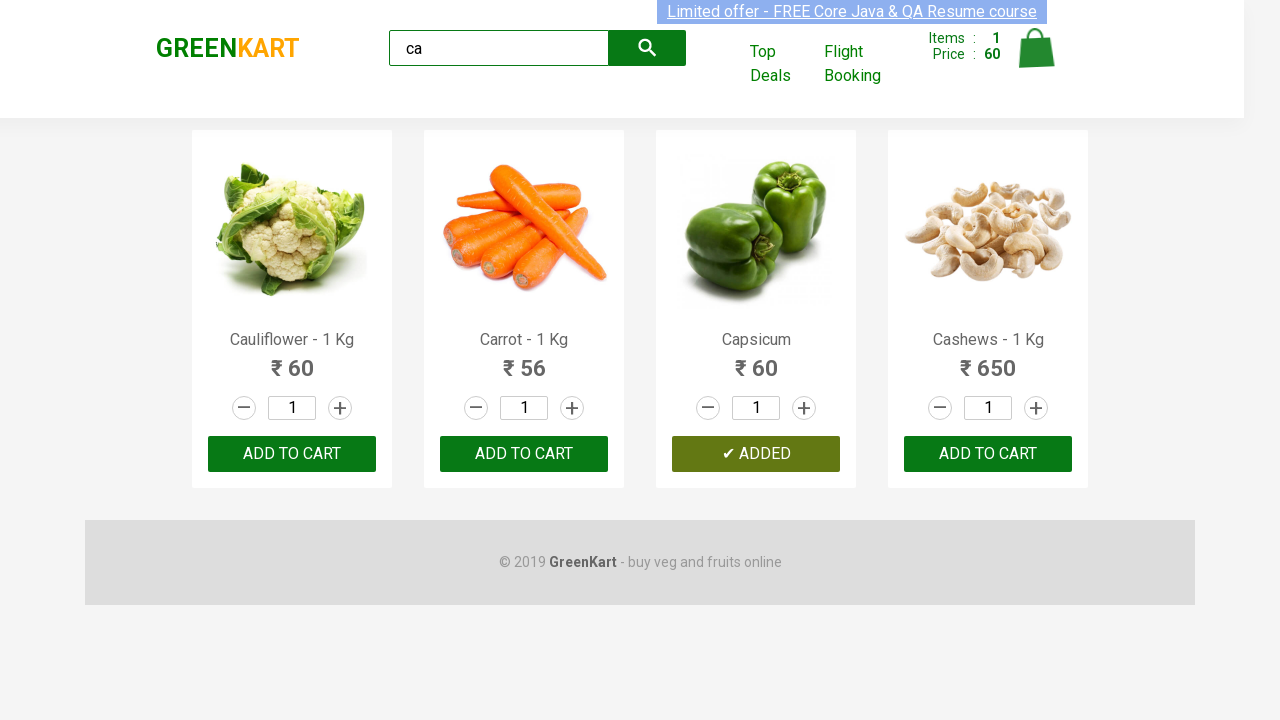

Found and clicked ADD TO CART for Cashews product at (988, 454) on .products .product >> nth=3 >> button
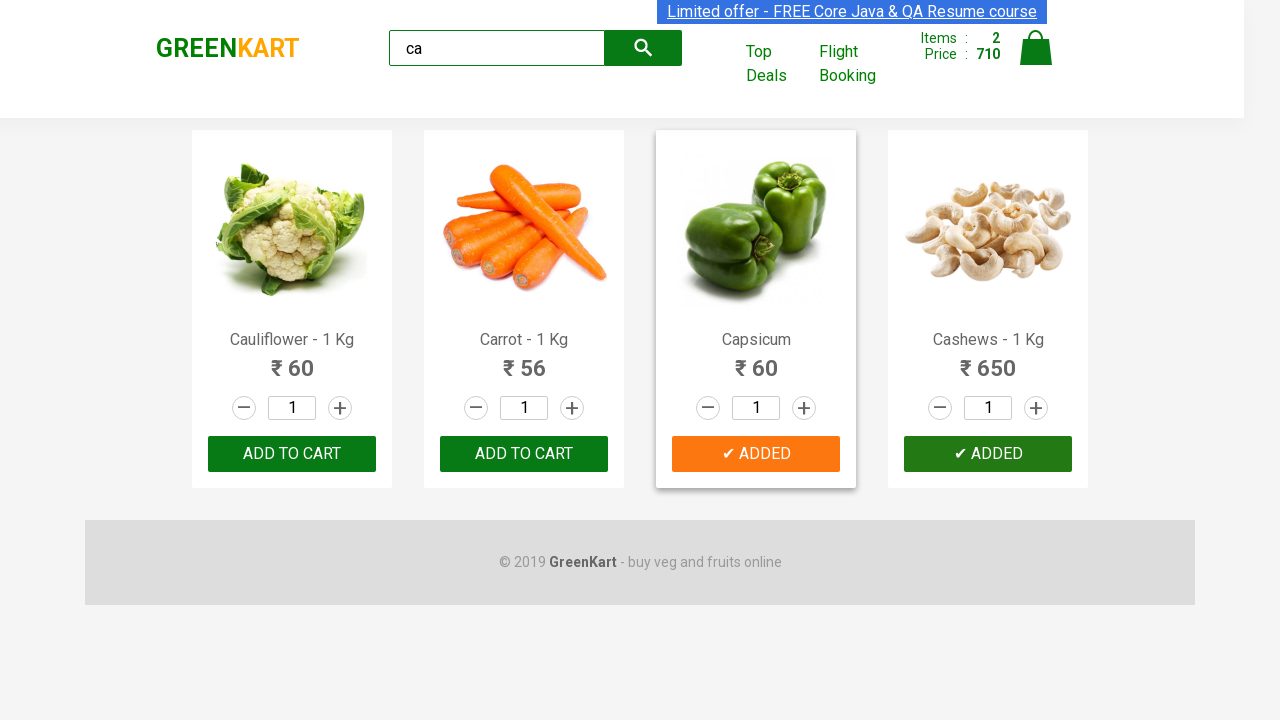

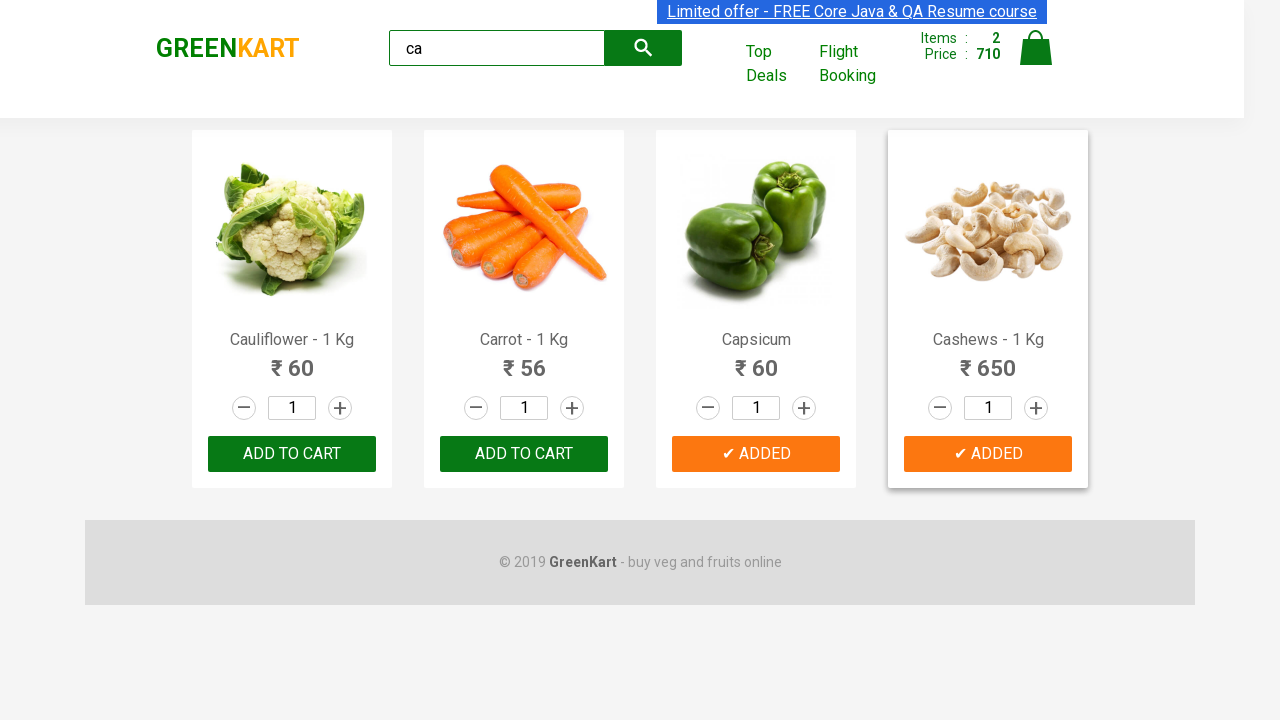